Tests accepting a JavaScript alert by navigating to the alerts page, triggering a JS alert, and clicking OK to accept it.

Starting URL: http://the-internet.herokuapp.com

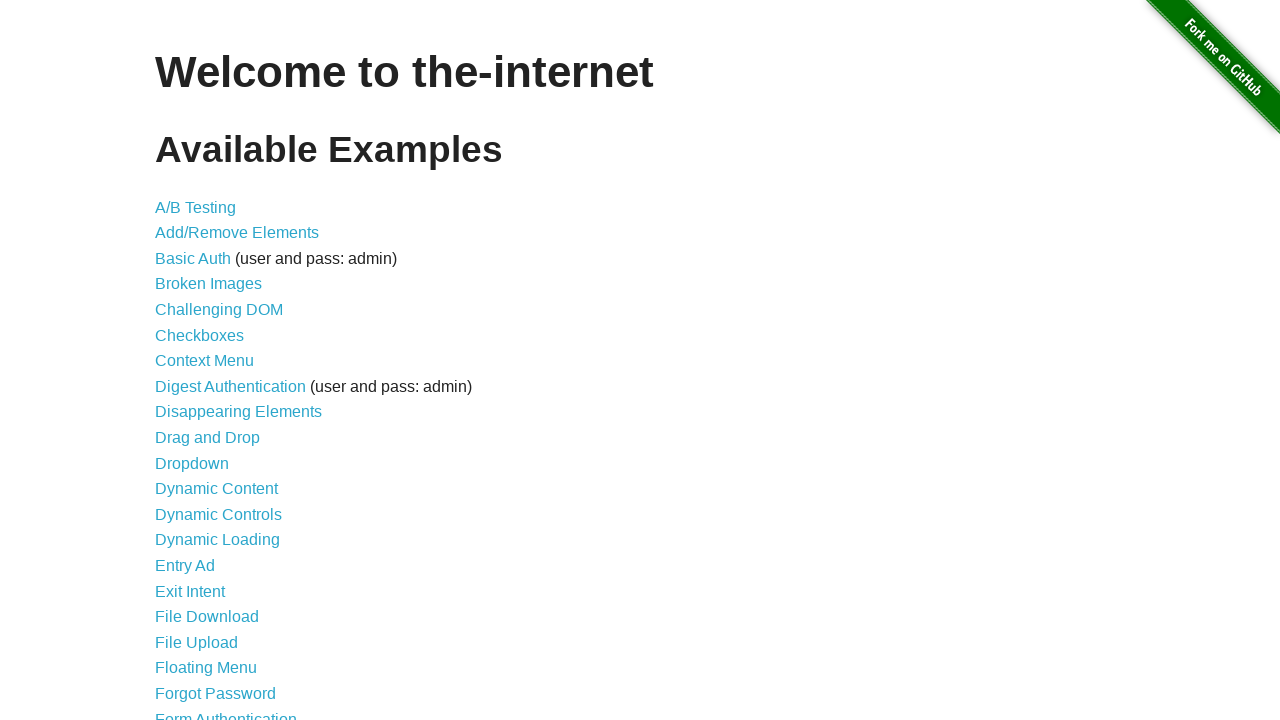

Clicked on the JavaScript Alerts link at (214, 361) on a[href='/javascript_alerts']
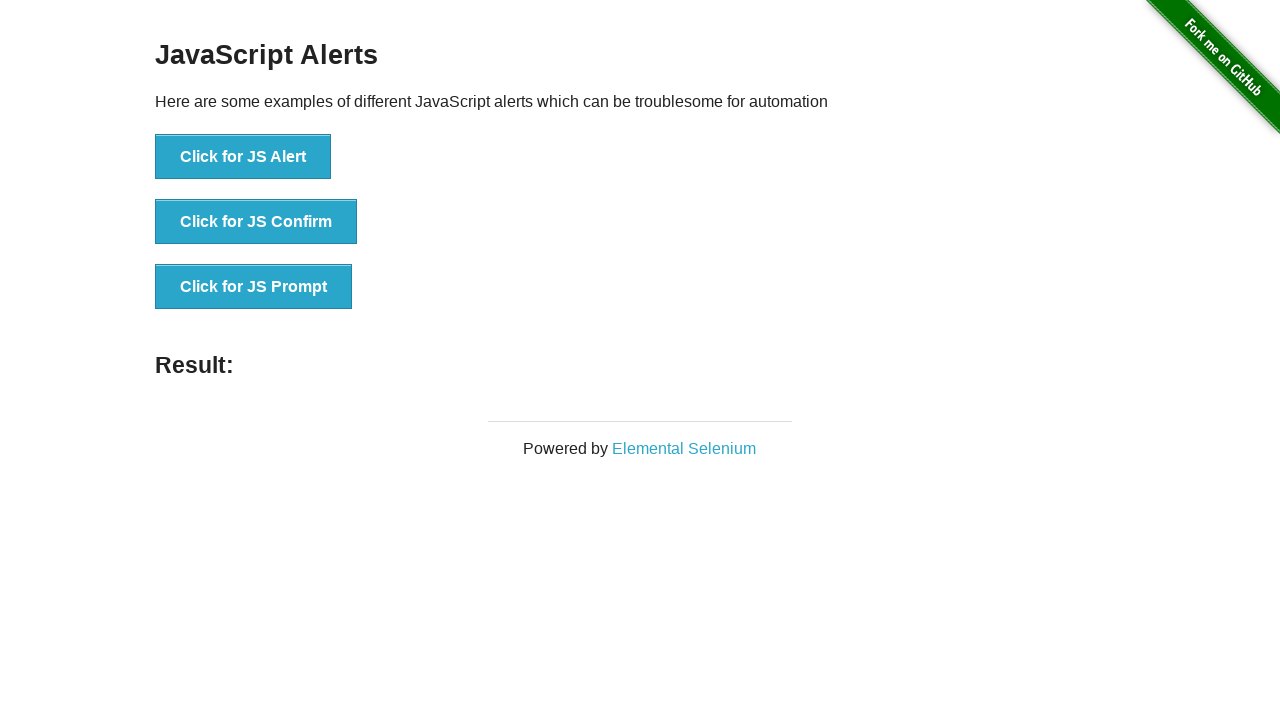

Clicked the button to trigger jsAlert() at (243, 157) on button[onclick='jsAlert()']
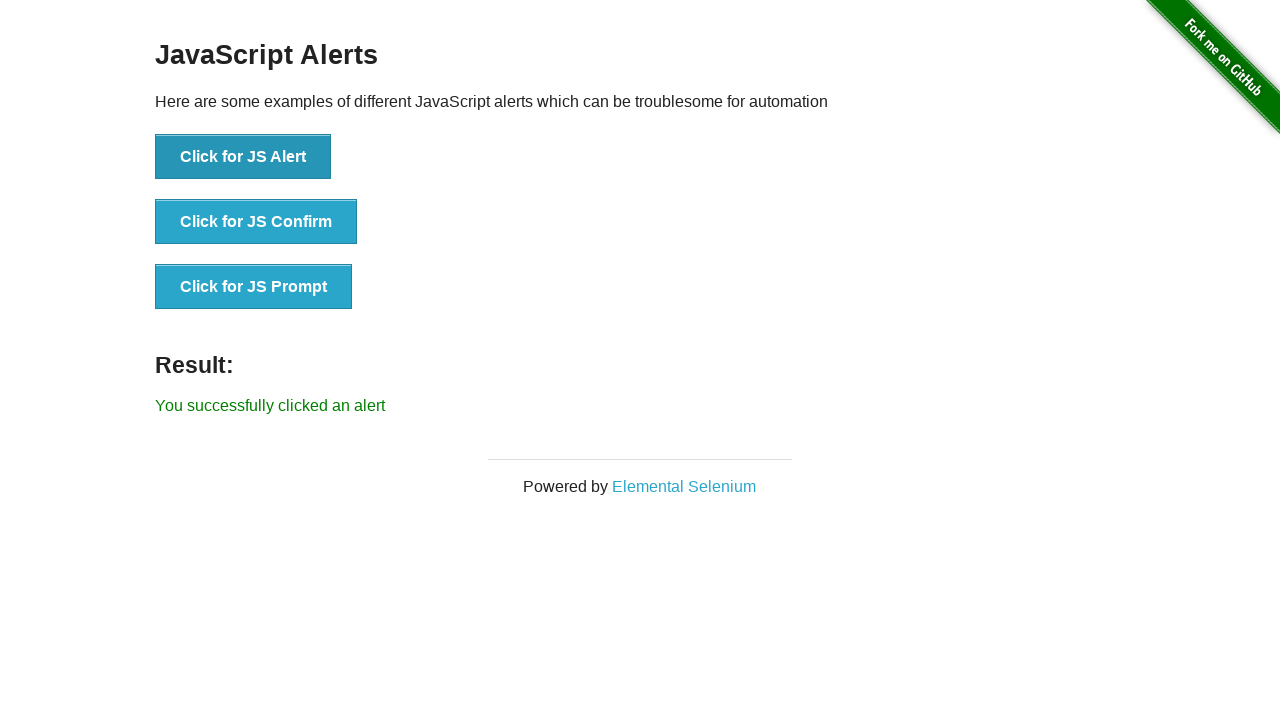

Set up dialog handler to accept alerts
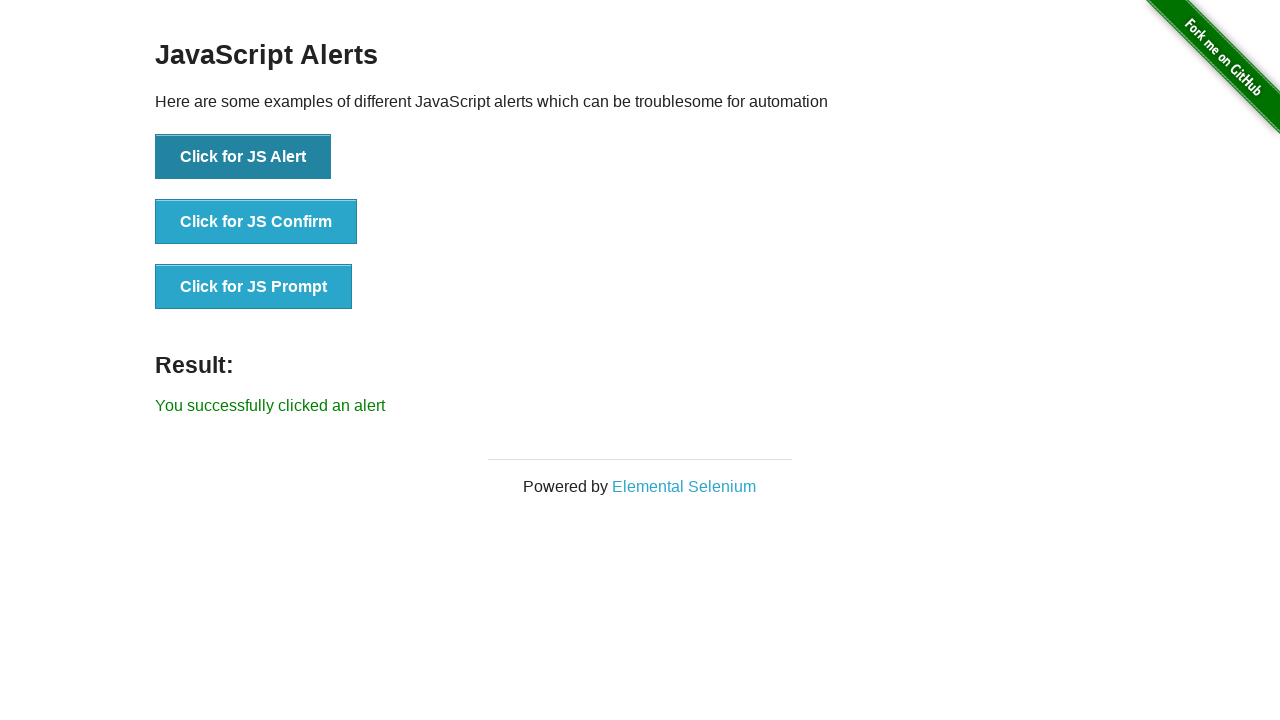

Clicked the button again to trigger jsAlert() and accept it with the handler at (243, 157) on button[onclick='jsAlert()']
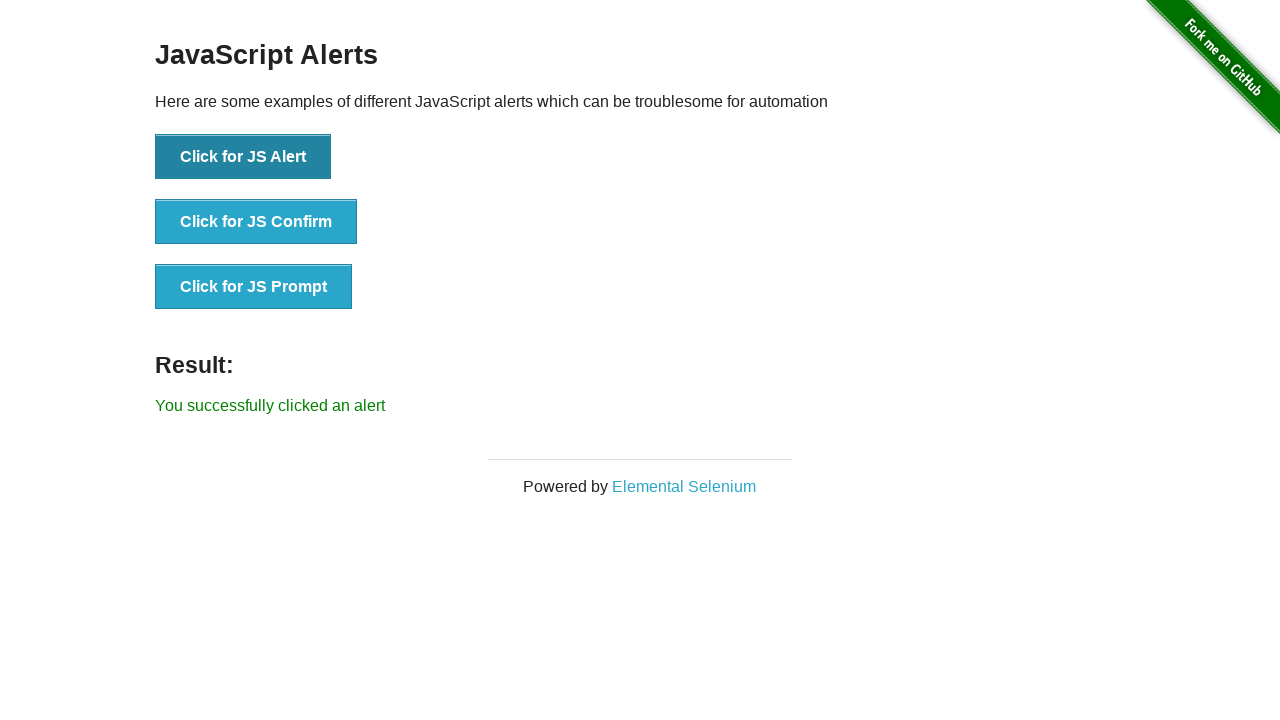

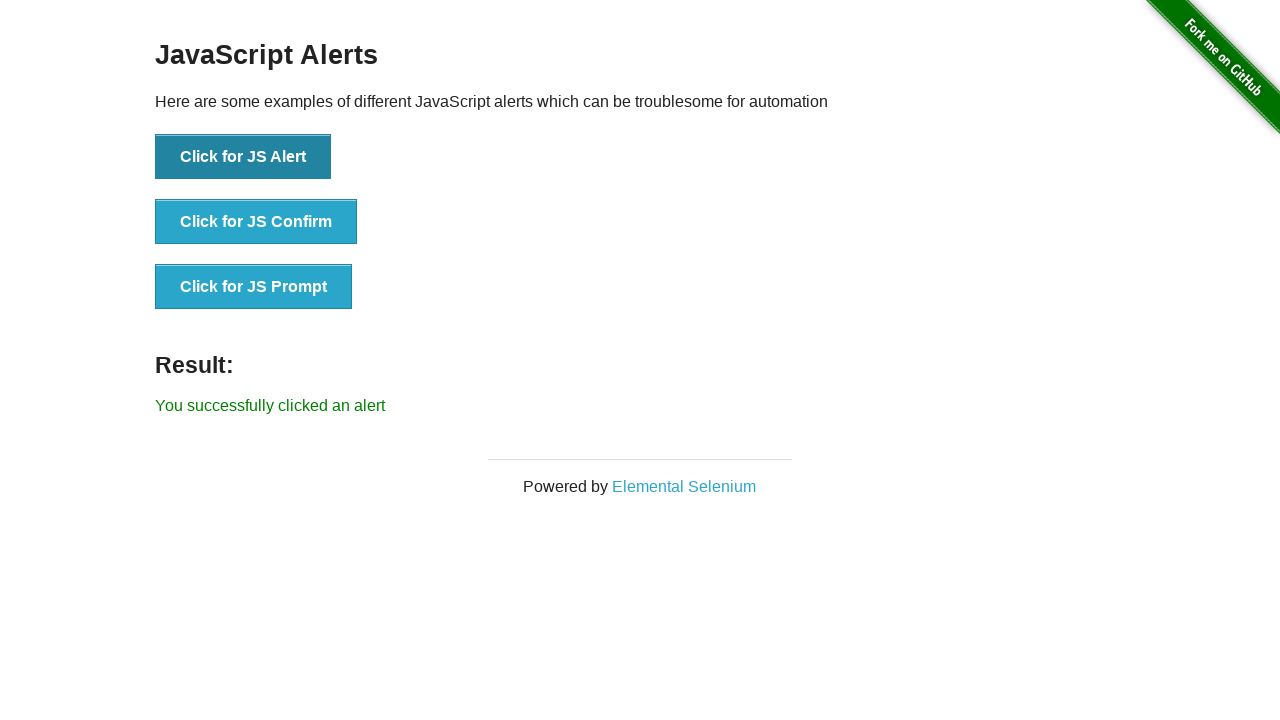